Tests navigation and clicking functionality by clicking on Add/Remove Elements link and then clicking Add Element button

Starting URL: https://the-internet.herokuapp.com/

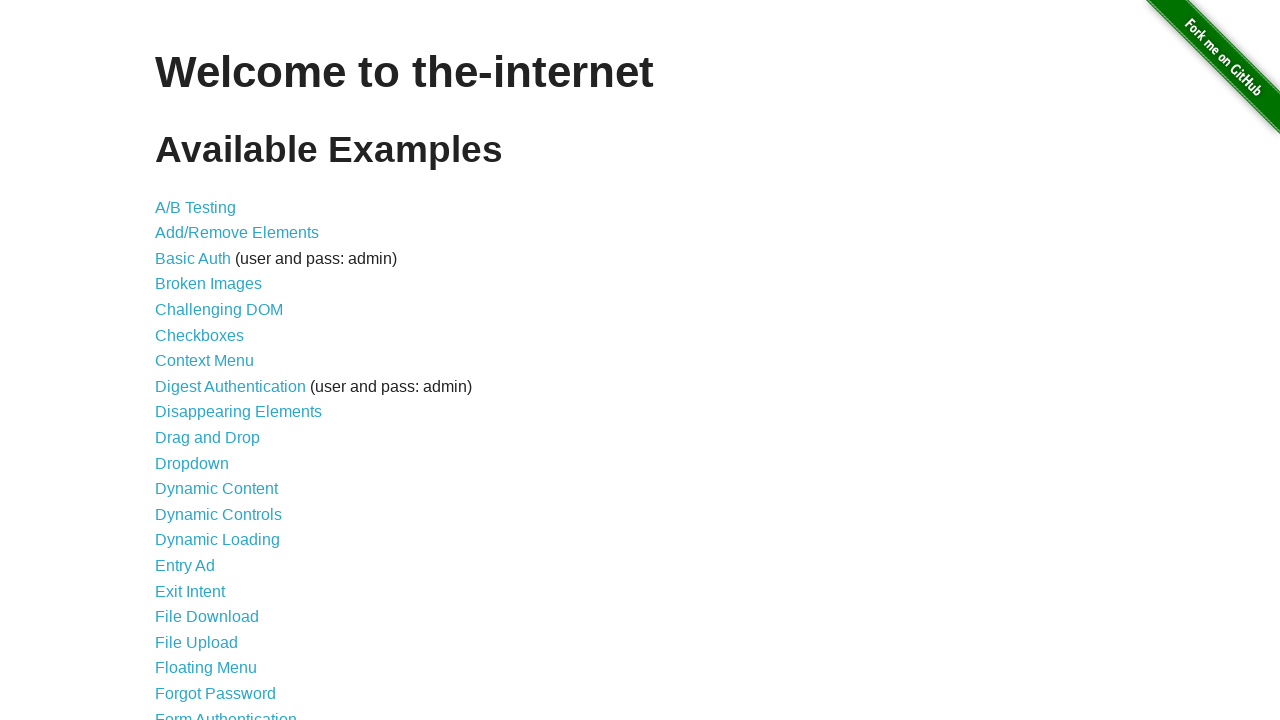

Clicked on Add/Remove Elements link at (237, 233) on text=Add/Remove Elements
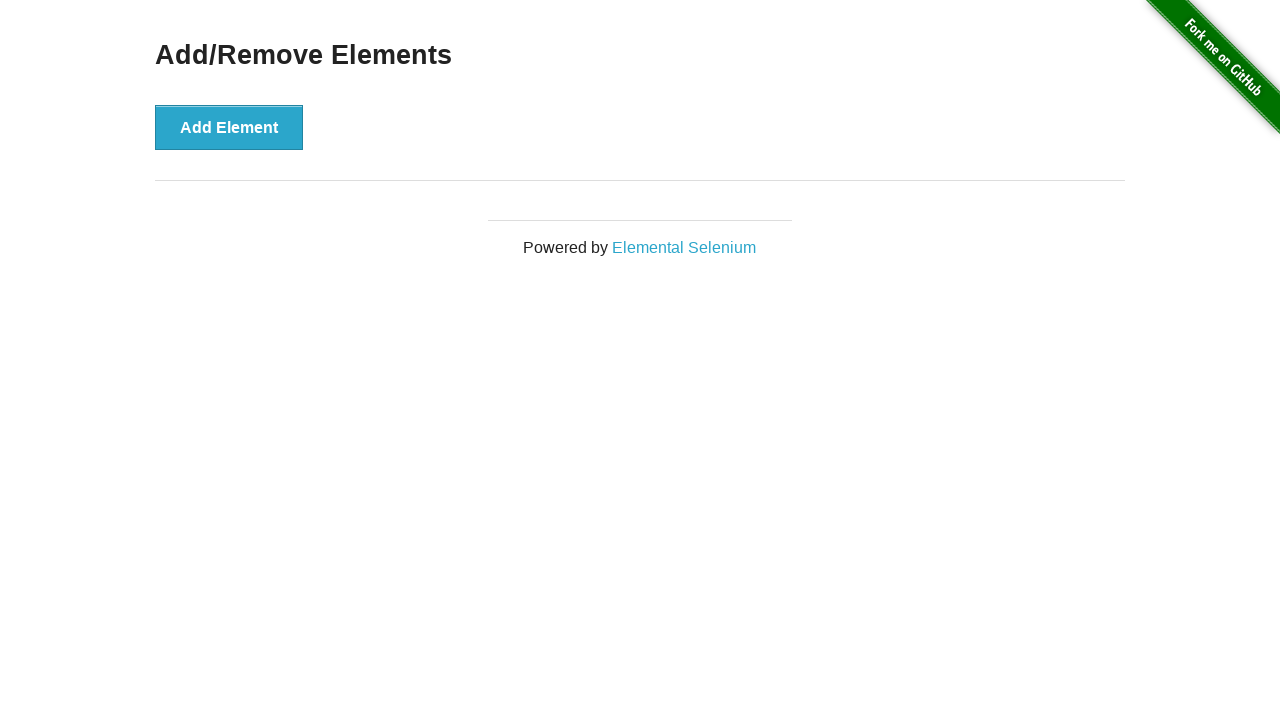

Clicked on Add Element button at (229, 127) on text=Add Element
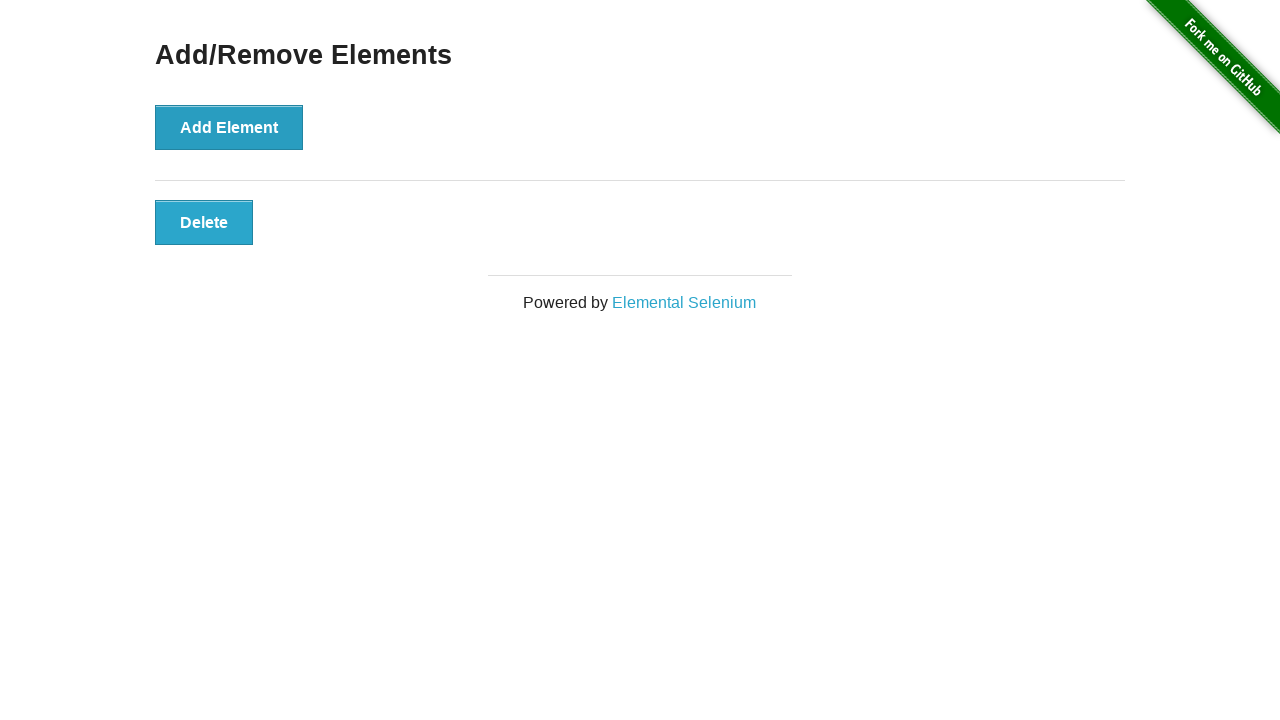

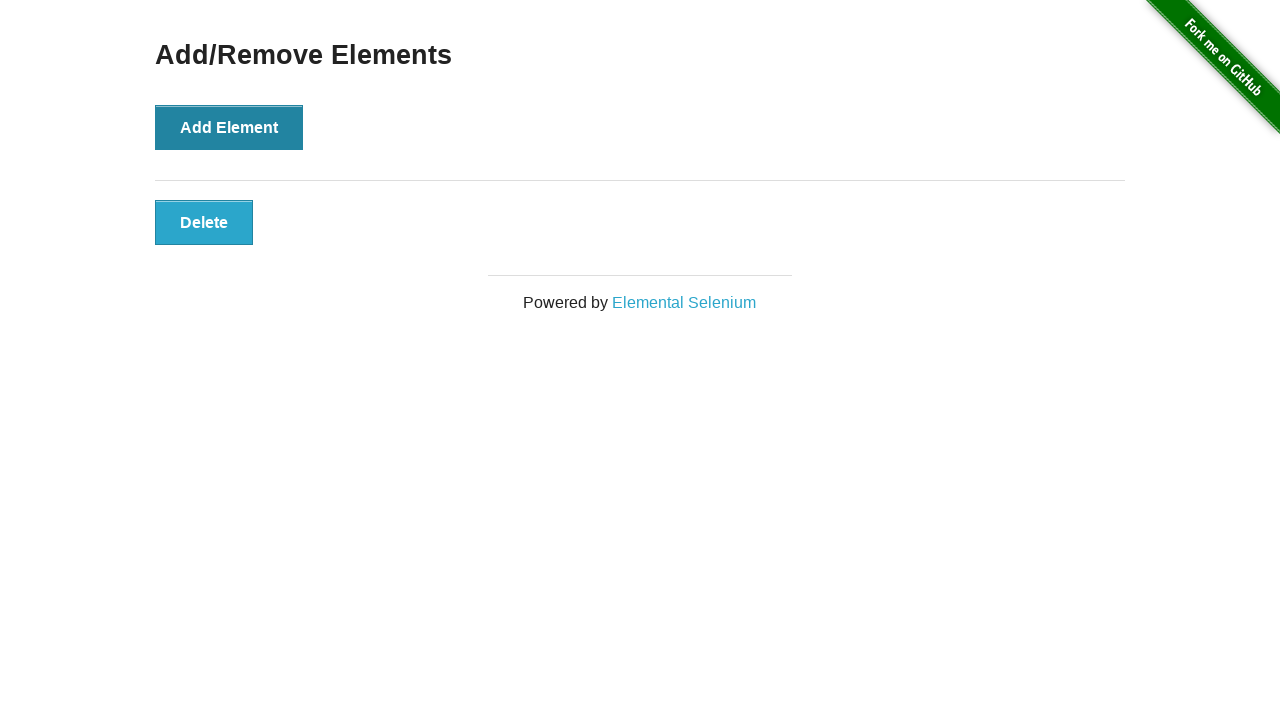